Checks if the Roician logo image is visible on the page

Starting URL: https://www.roicians.com/

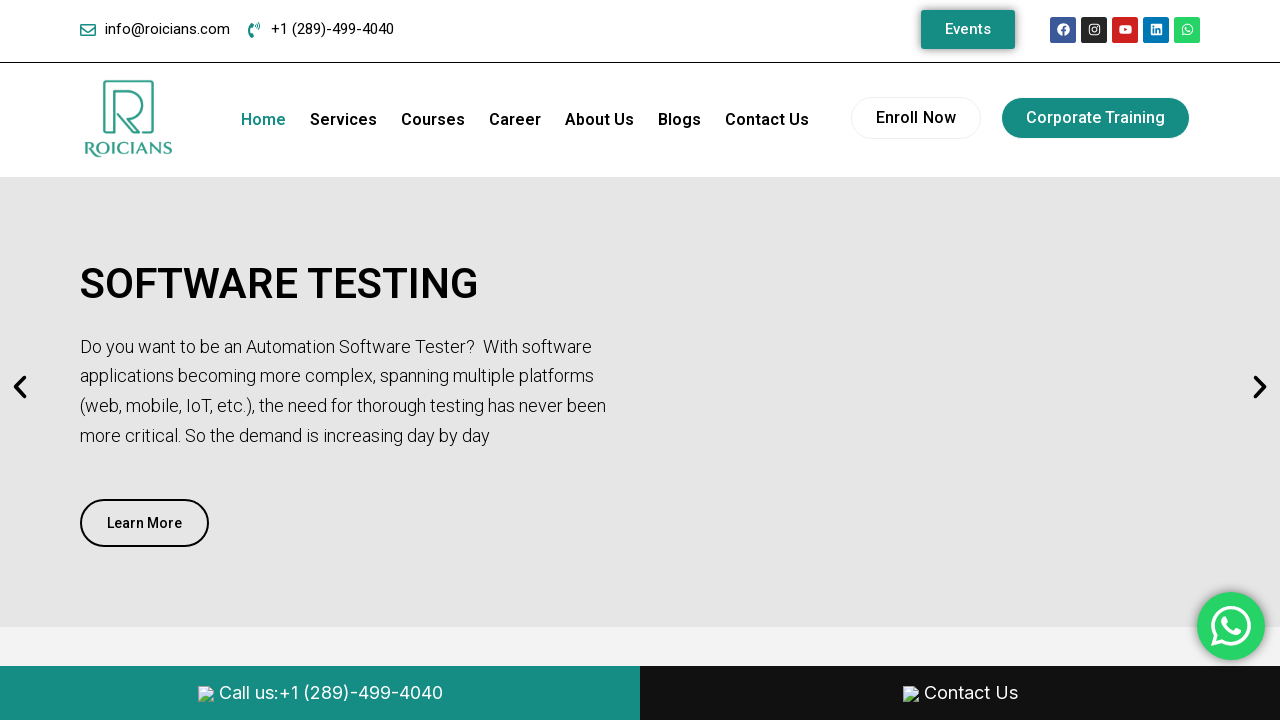

Navigated to https://www.roicians.com/
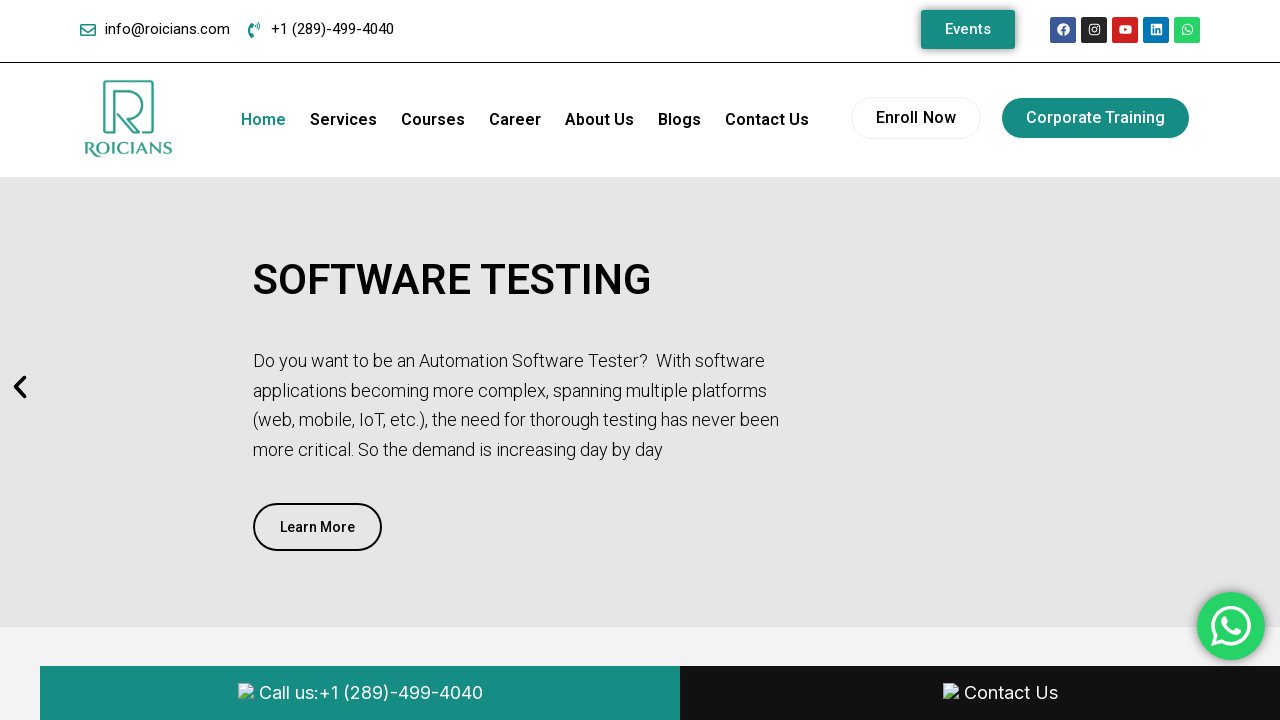

Located the Roician logo element
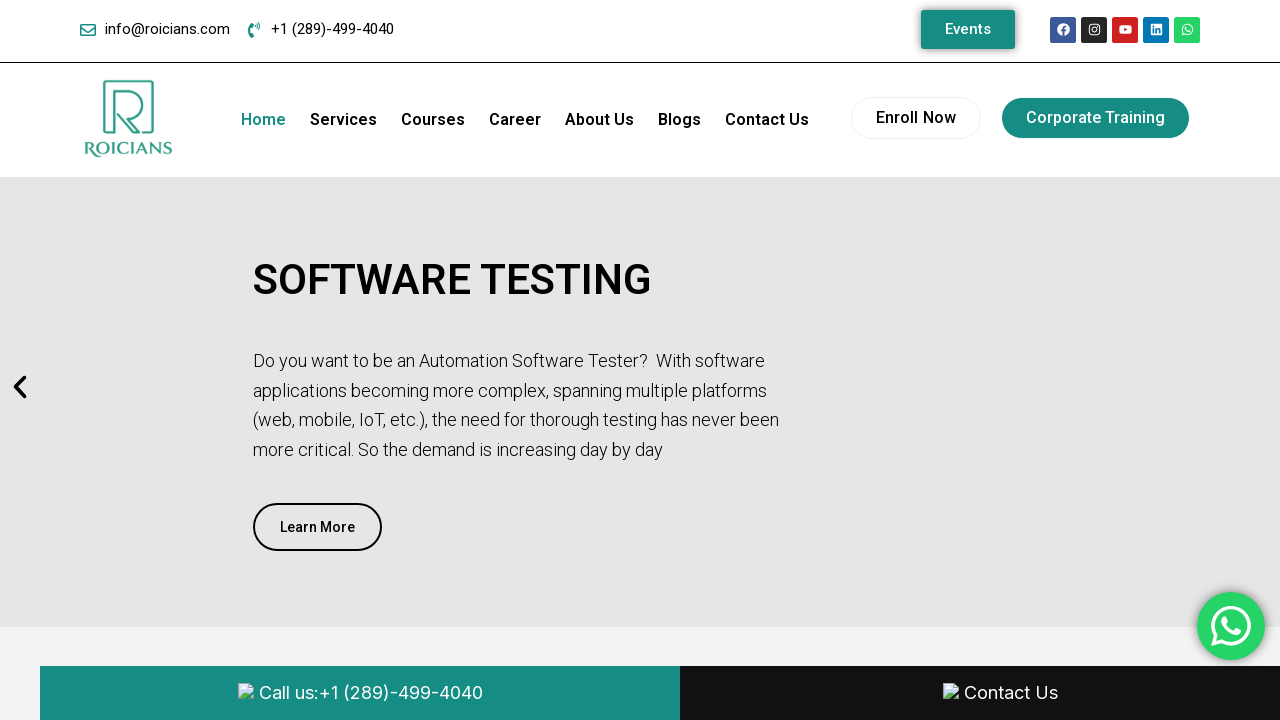

Checked if logo is visible: False
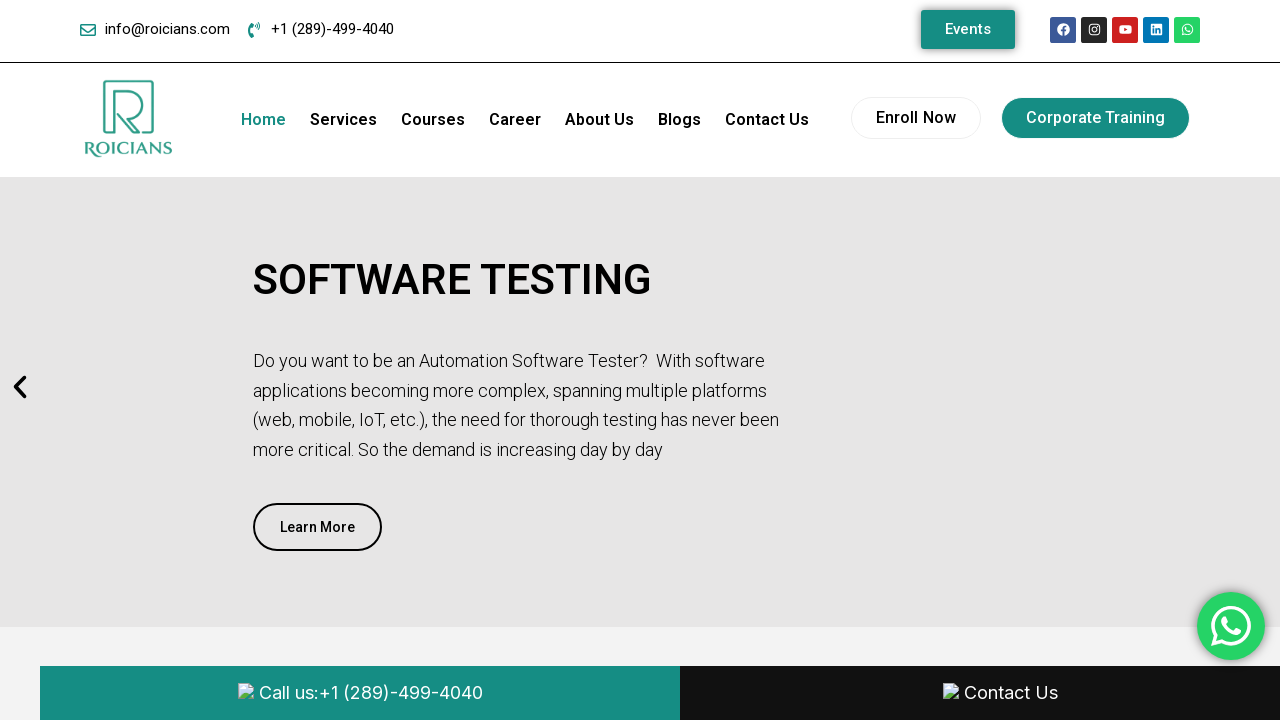

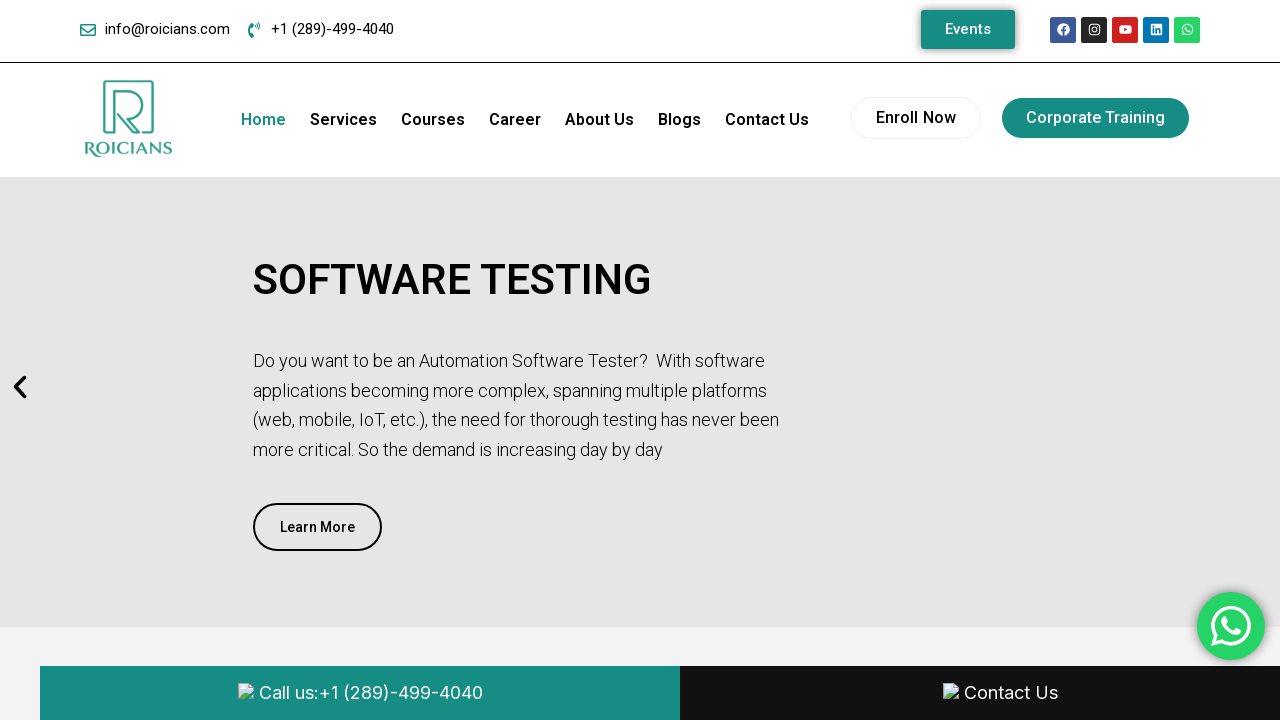